Tests the Start Project button in the footer by clicking it and verifying the brief section opens

Starting URL: https://only.digital/

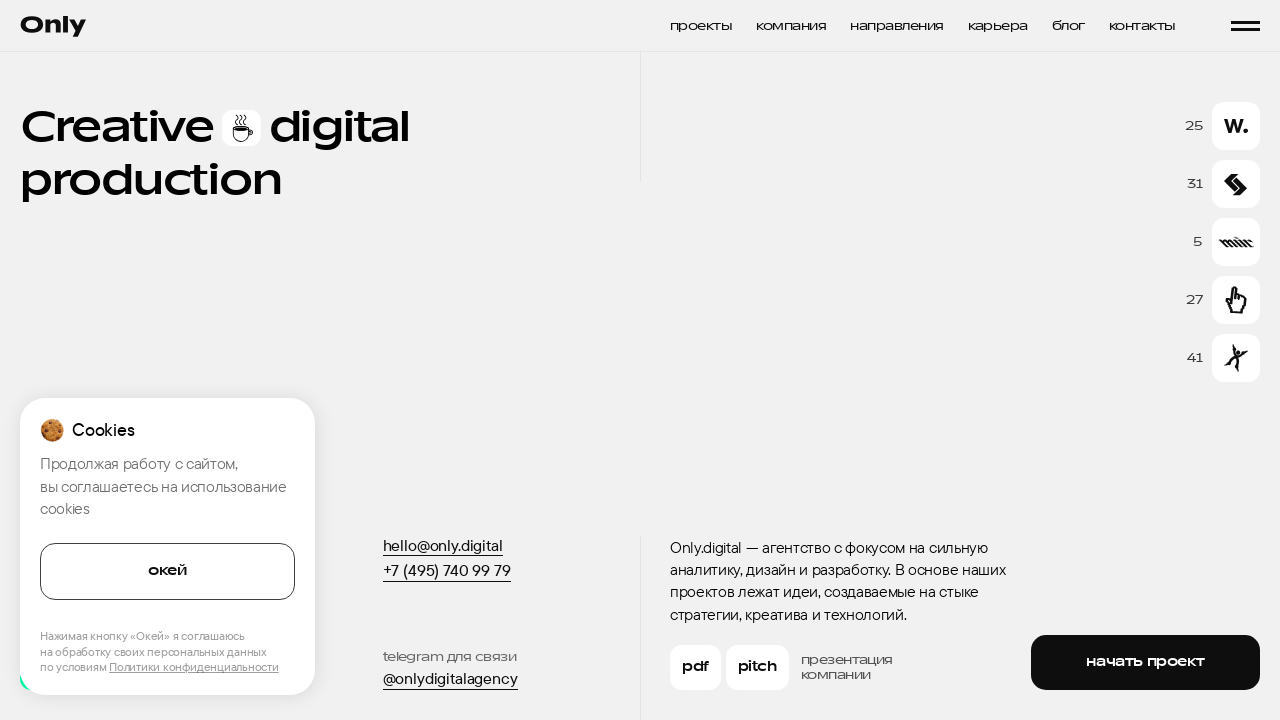

Scrolled footer section into view
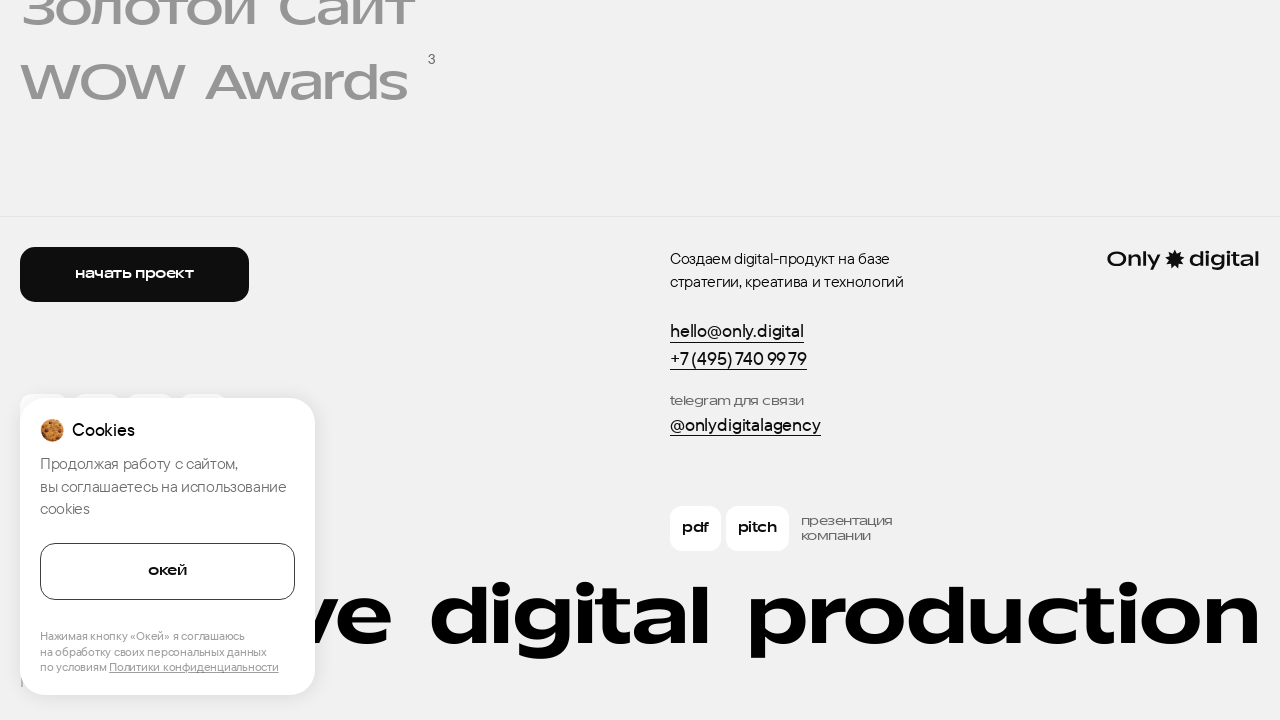

Clicked Start Project button in footer at (134, 275) on button.StartProjectButton_root__jB_Lv.Footer_button__RHd0Q
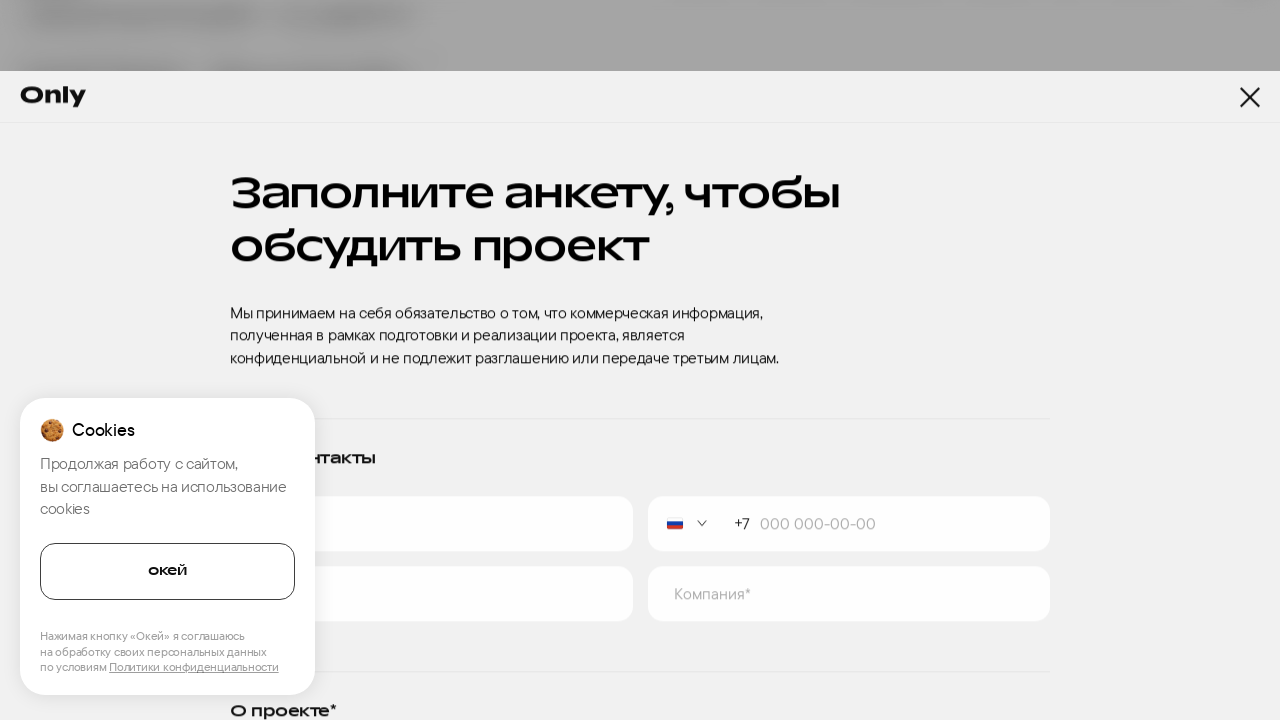

Waited for navigation to brief section URL
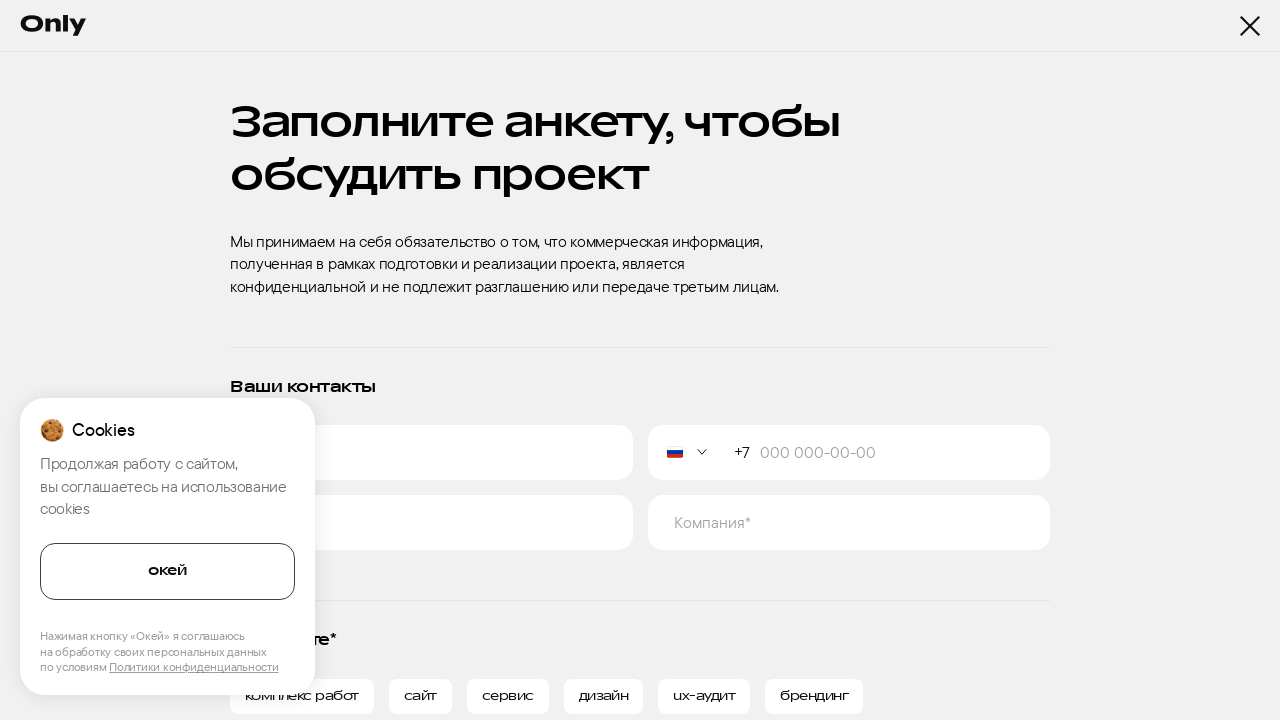

Verified brief section opened by checking URL contains #brief
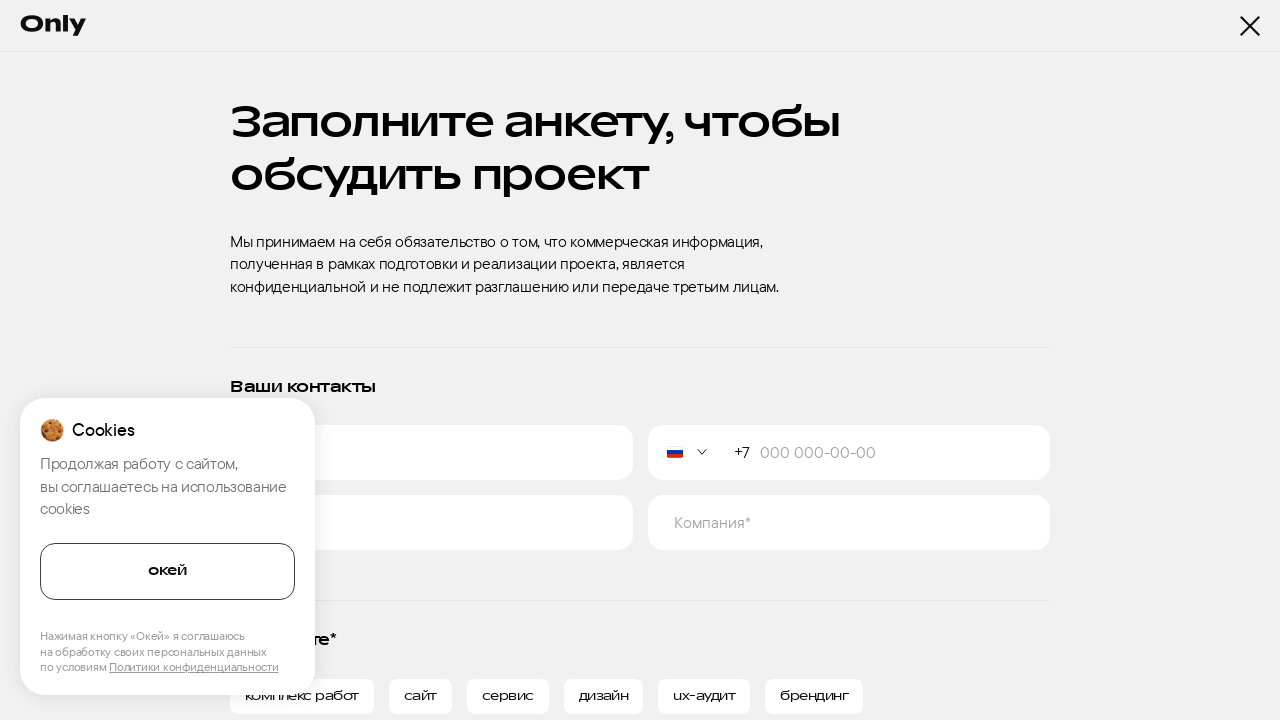

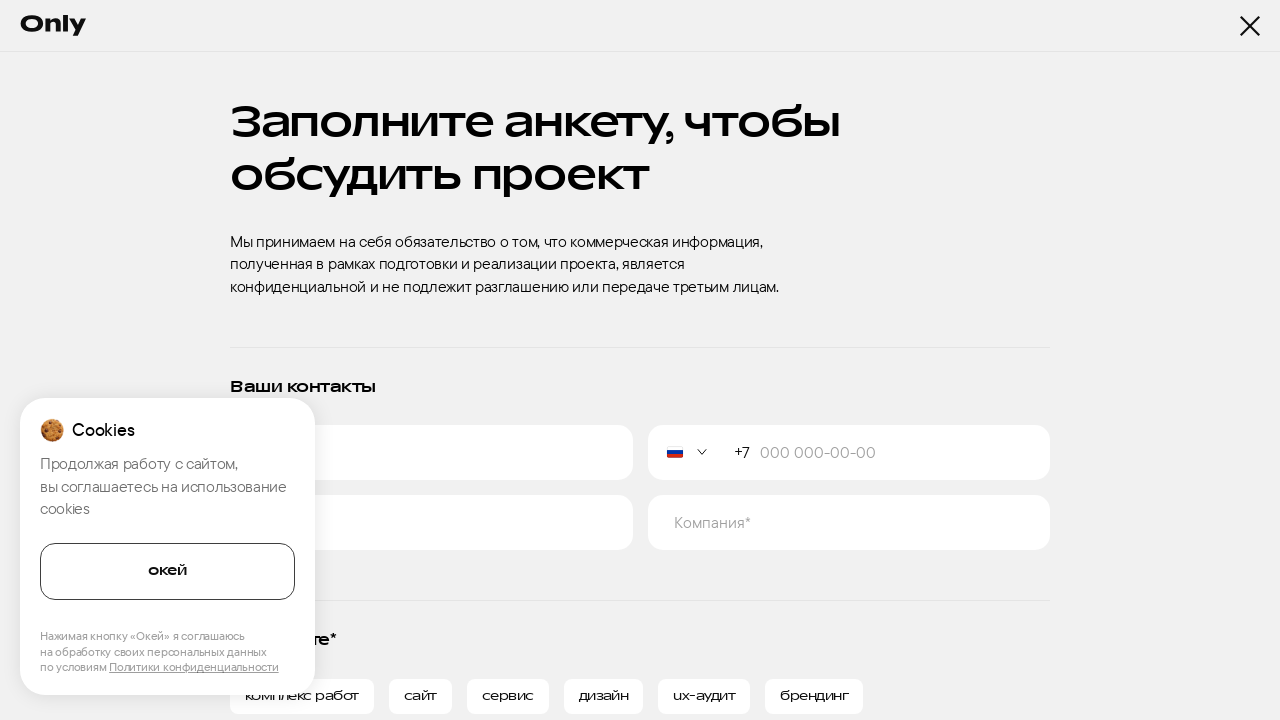